Tests the DemoQA Elements page by navigating from the homepage to the Elements section, then filling out a text box form with name, email, current address, and permanent address fields.

Starting URL: https://demoqa.com

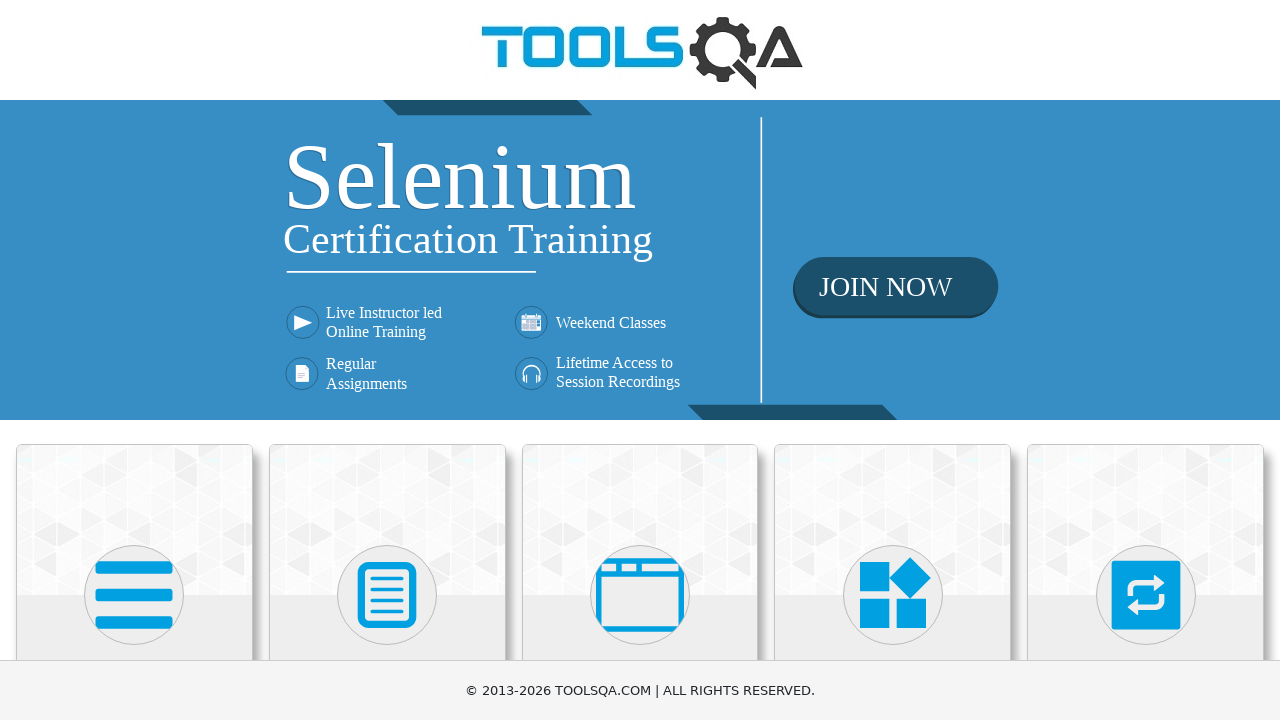

Clicked on Elements card on the homepage at (134, 360) on text=Elements
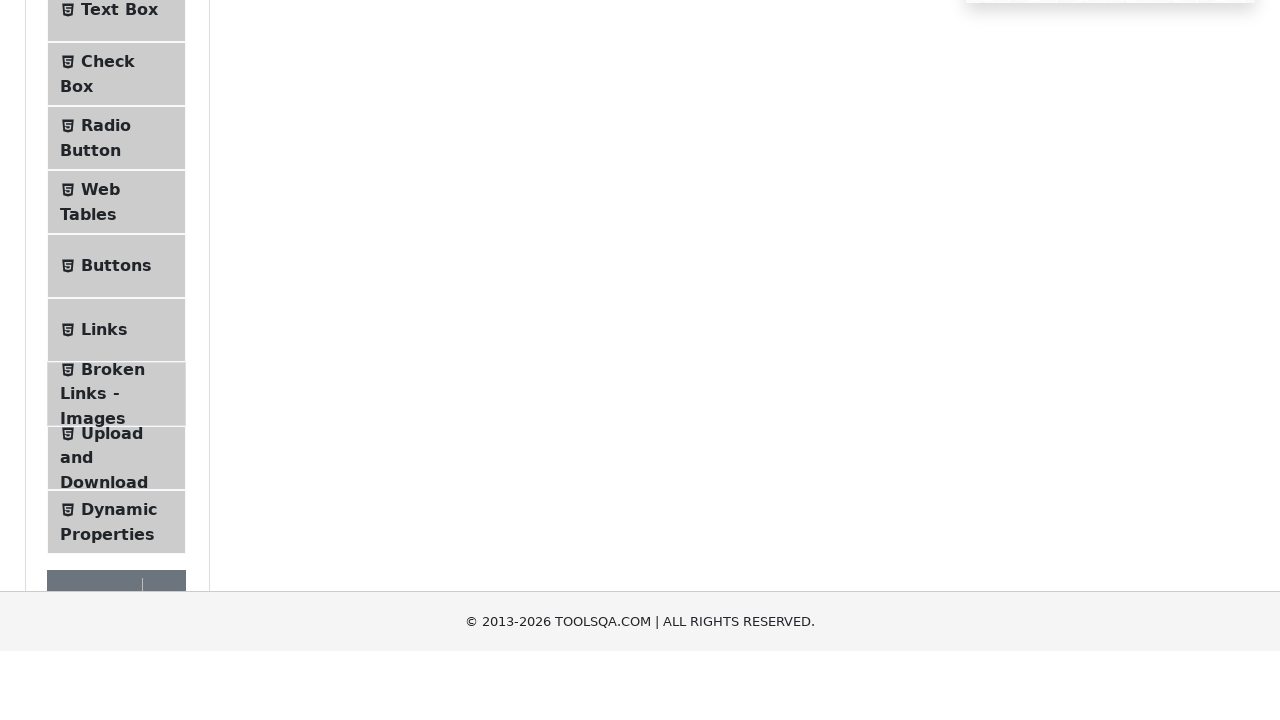

Clicked on Text Box menu item at (119, 261) on text=Text Box
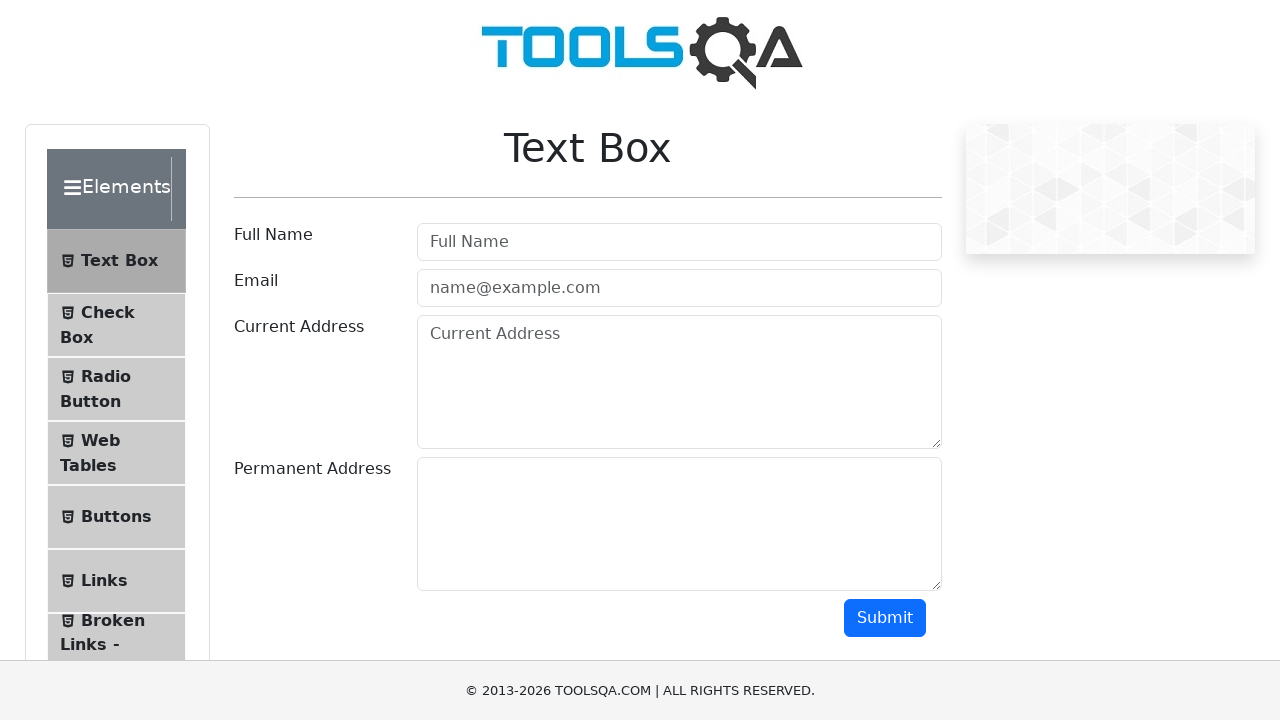

Filled in name field with 'Adrian K' on #userName
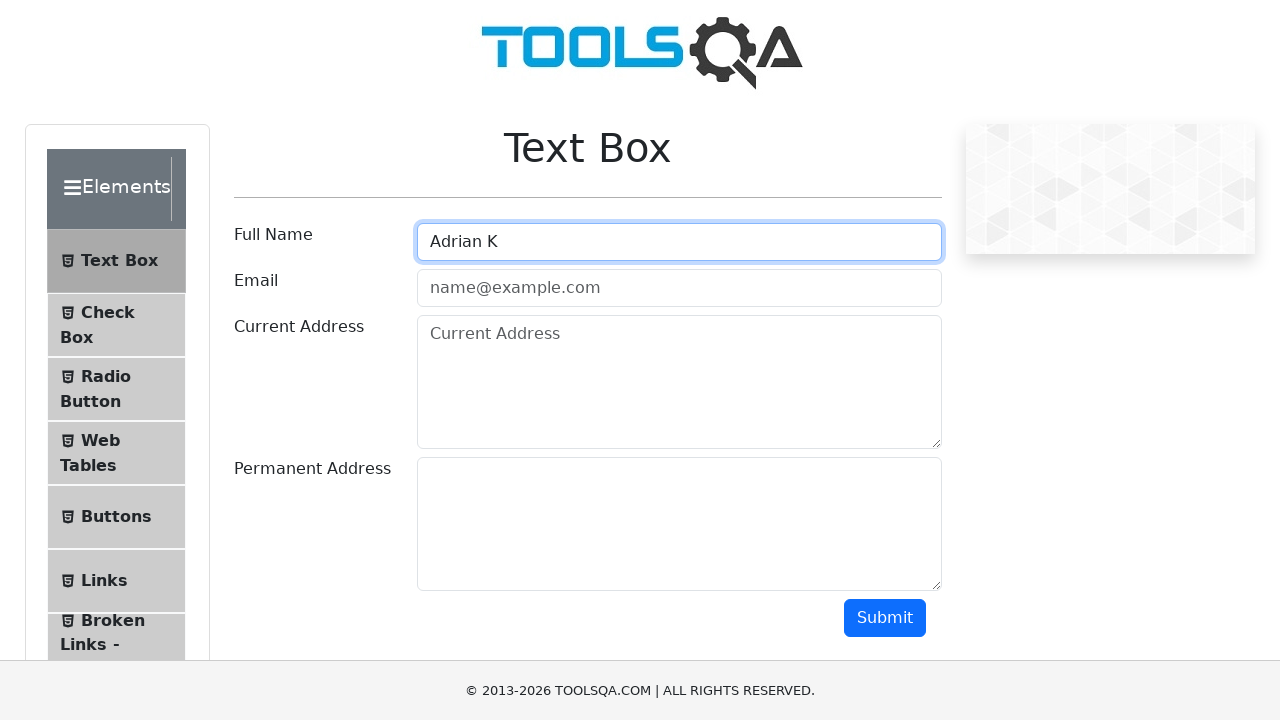

Filled in email field with 'adrian.k@test.com' on #userEmail
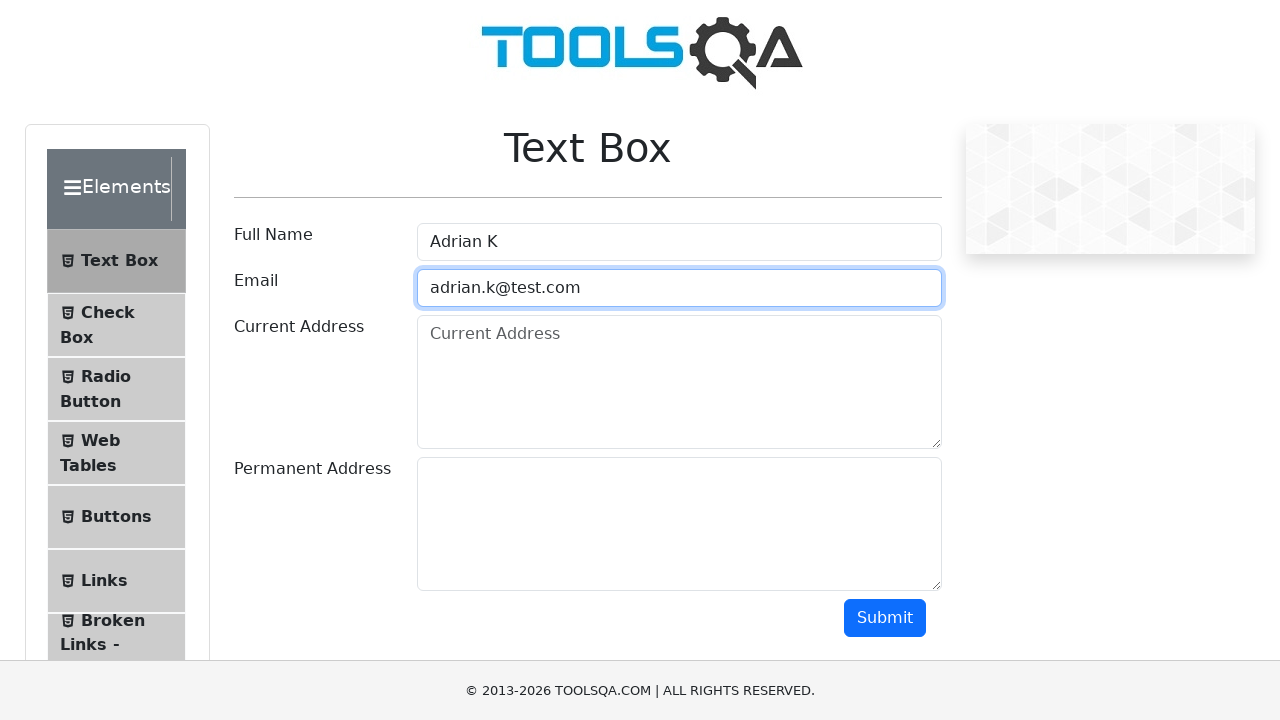

Filled in current address field with 'Silk Street, Book Ave, USA' on #currentAddress
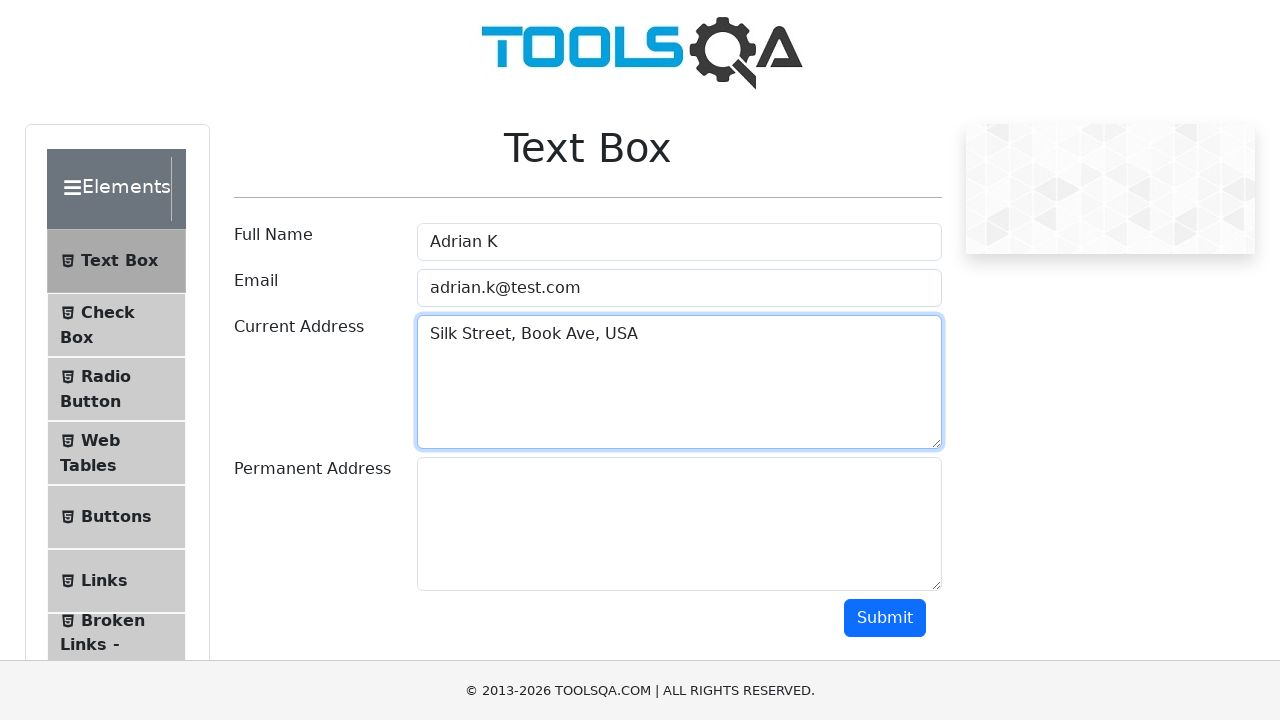

Filled in permanent address field with 'Silk Street, Book Ave, USA' on #permanentAddress
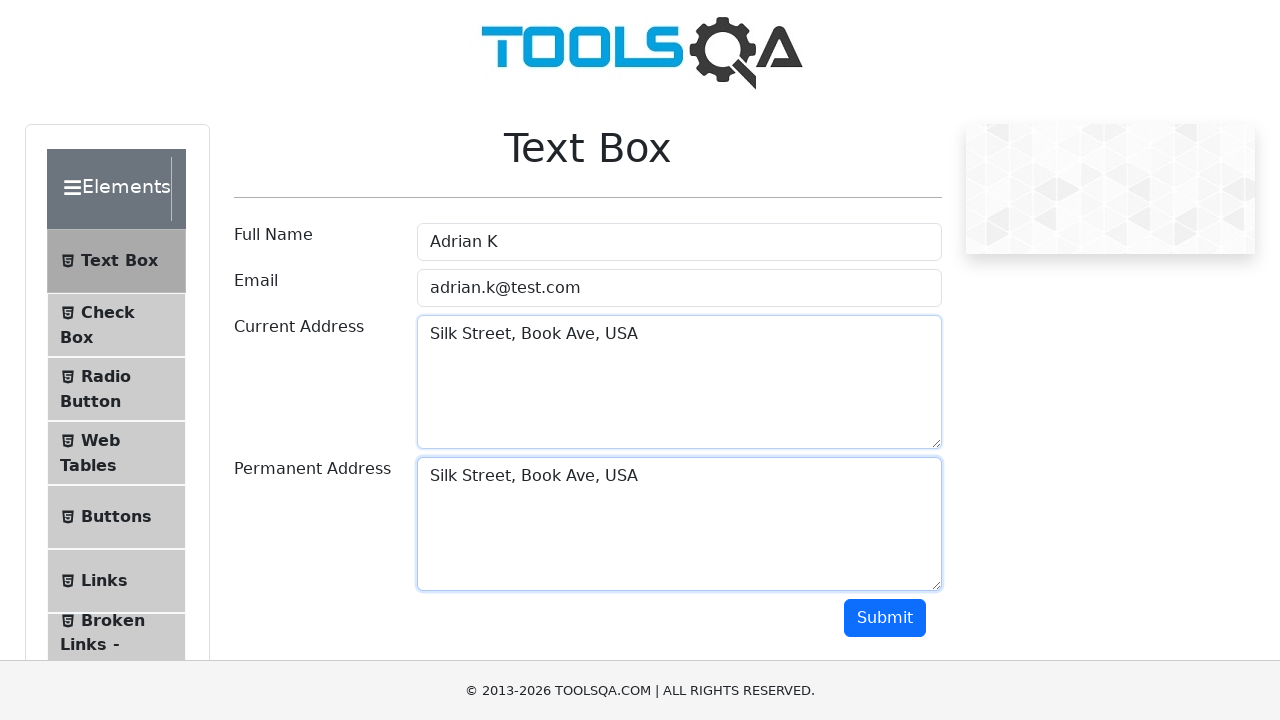

Clicked submit button to submit the form at (885, 618) on #submit
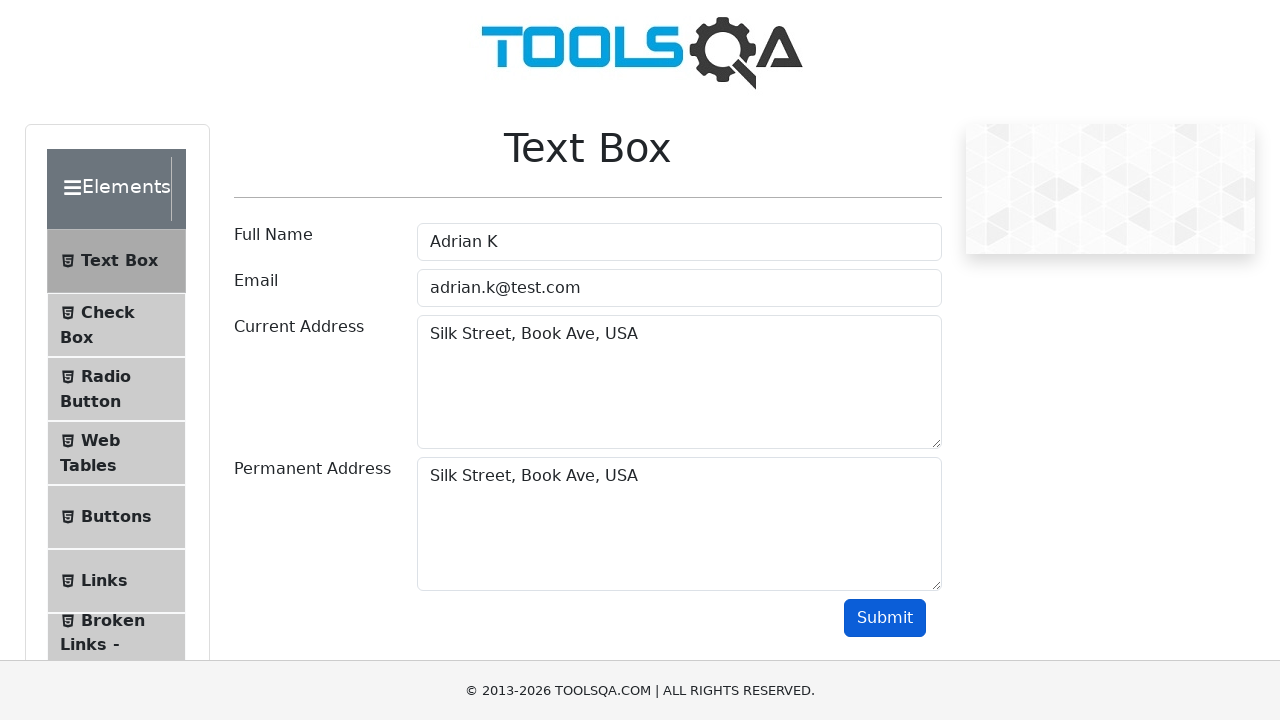

Form submission output appeared
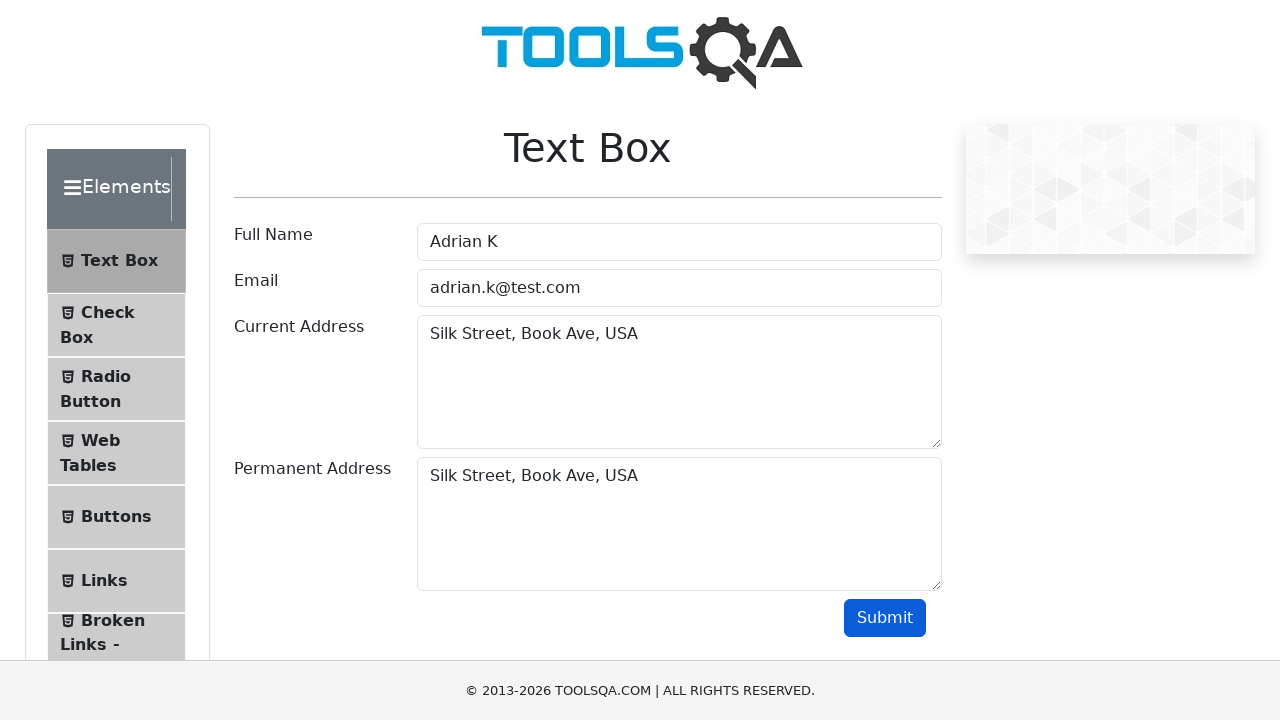

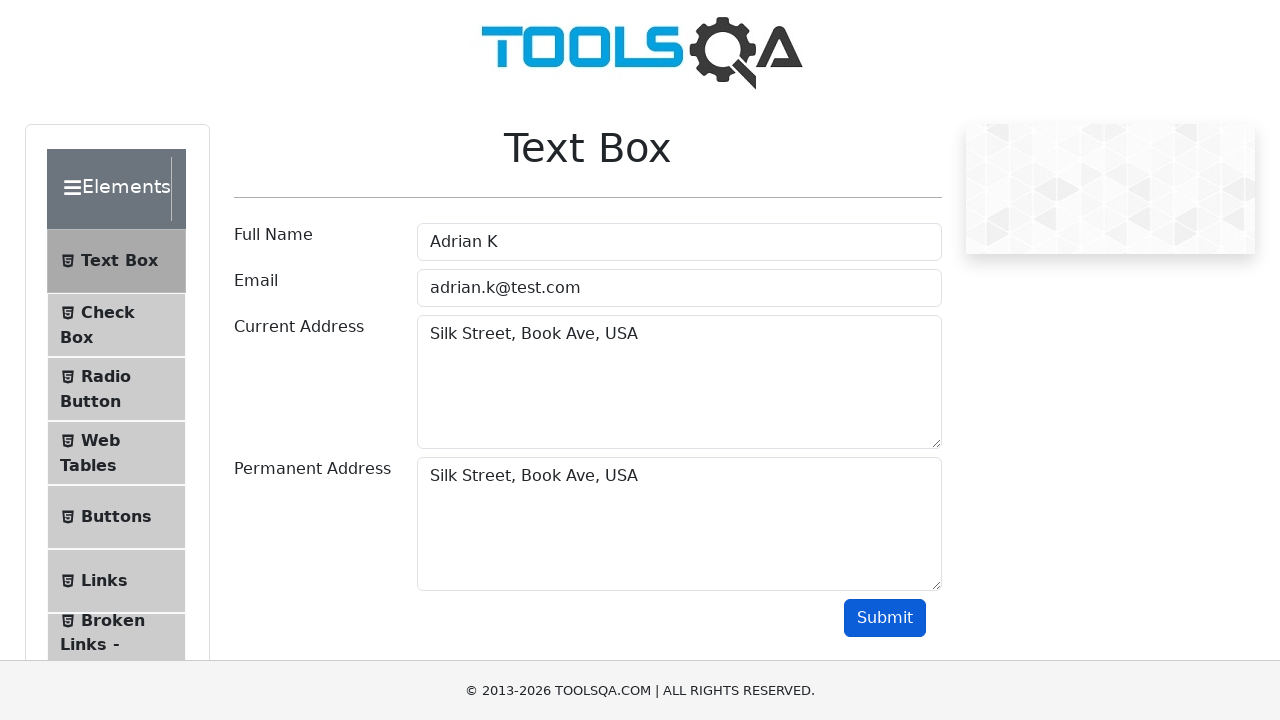